Tests multiple window handling by clicking "Try it Yourself" links that open new windows, then switching to each window to toggle the theme button, and closing the child windows.

Starting URL: https://www.w3schools.com/java/

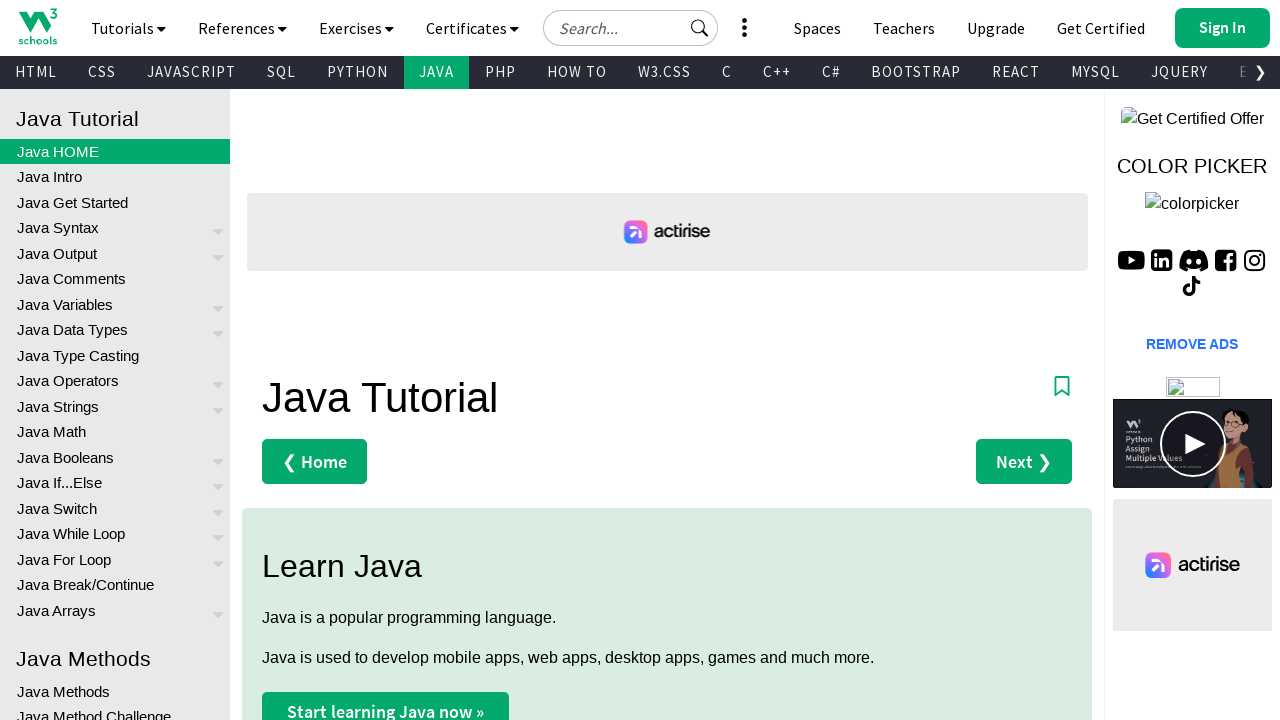

Clicked first 'Try it Yourself »' link to open new window at (334, 360) on text=Try it Yourself »
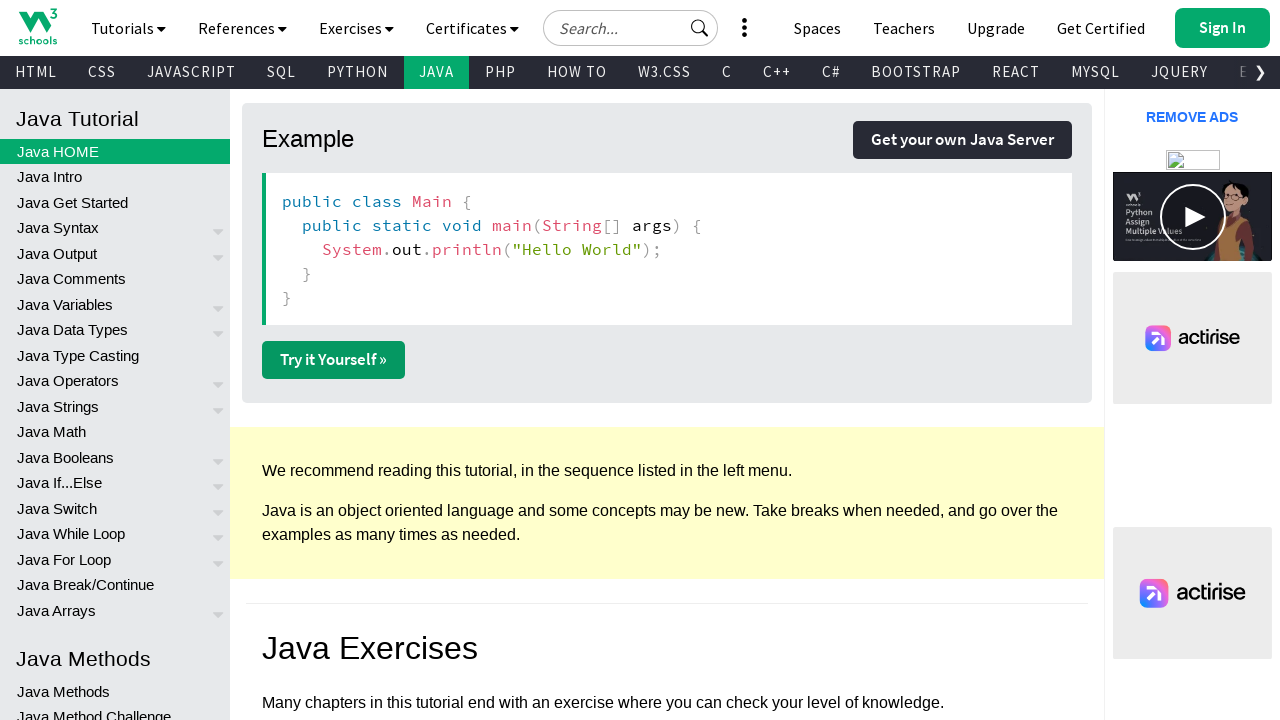

Clicked second 'Try it Yourself »' link to open new window at (334, 360) on text=Try it Yourself »
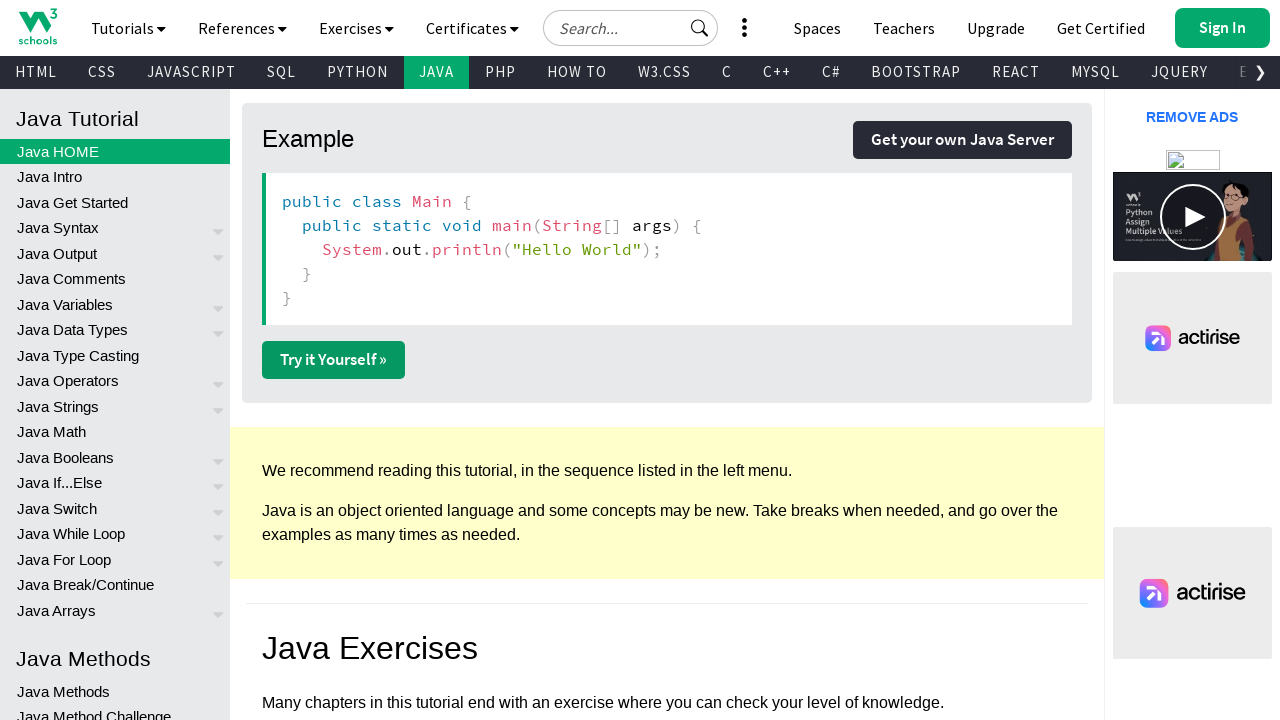

Clicked third 'Try it Yourself »' link to open new window at (334, 360) on text=Try it Yourself »
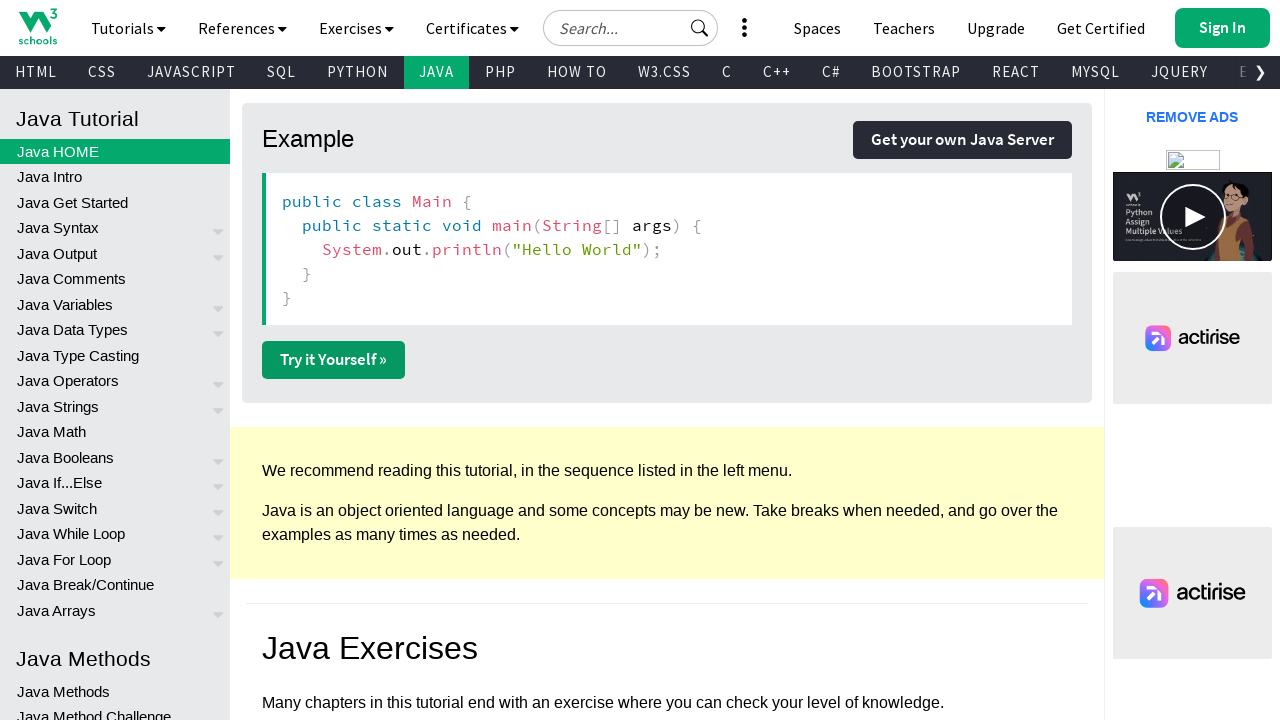

First child window loaded
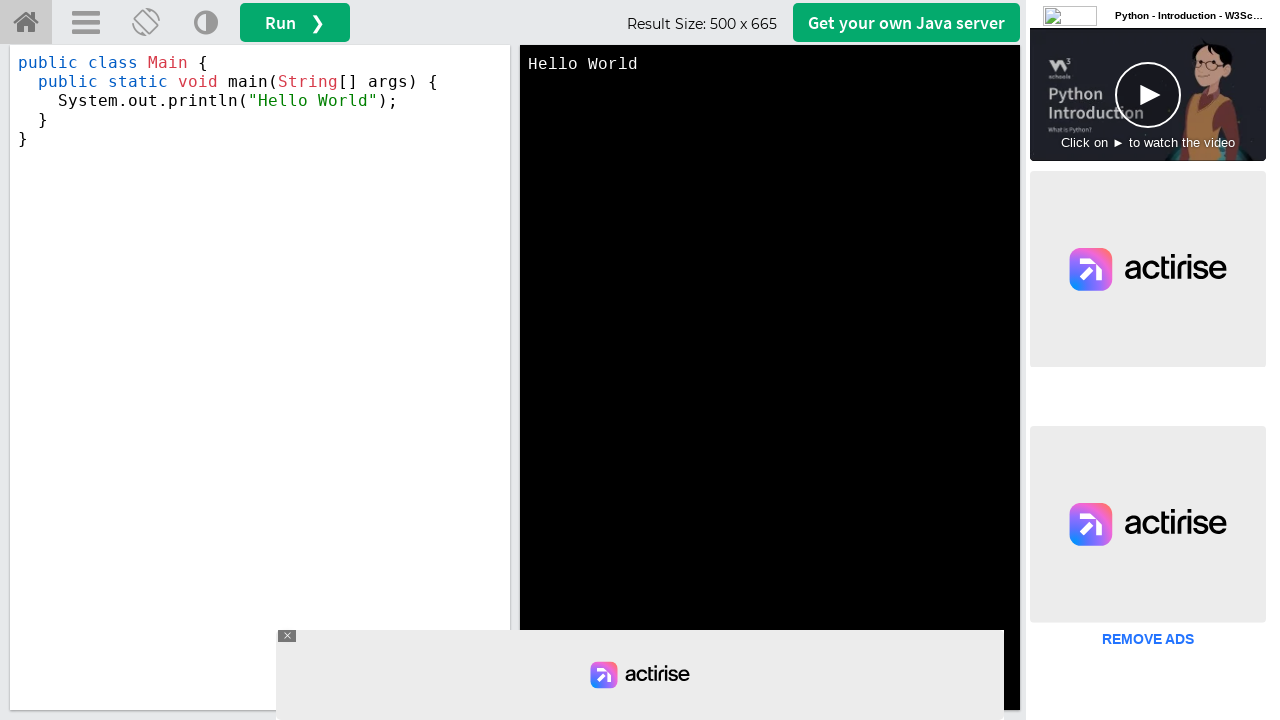

Clicked Change Theme button in first child window (toggle 1) at (206, 23) on a[title='Change Theme']
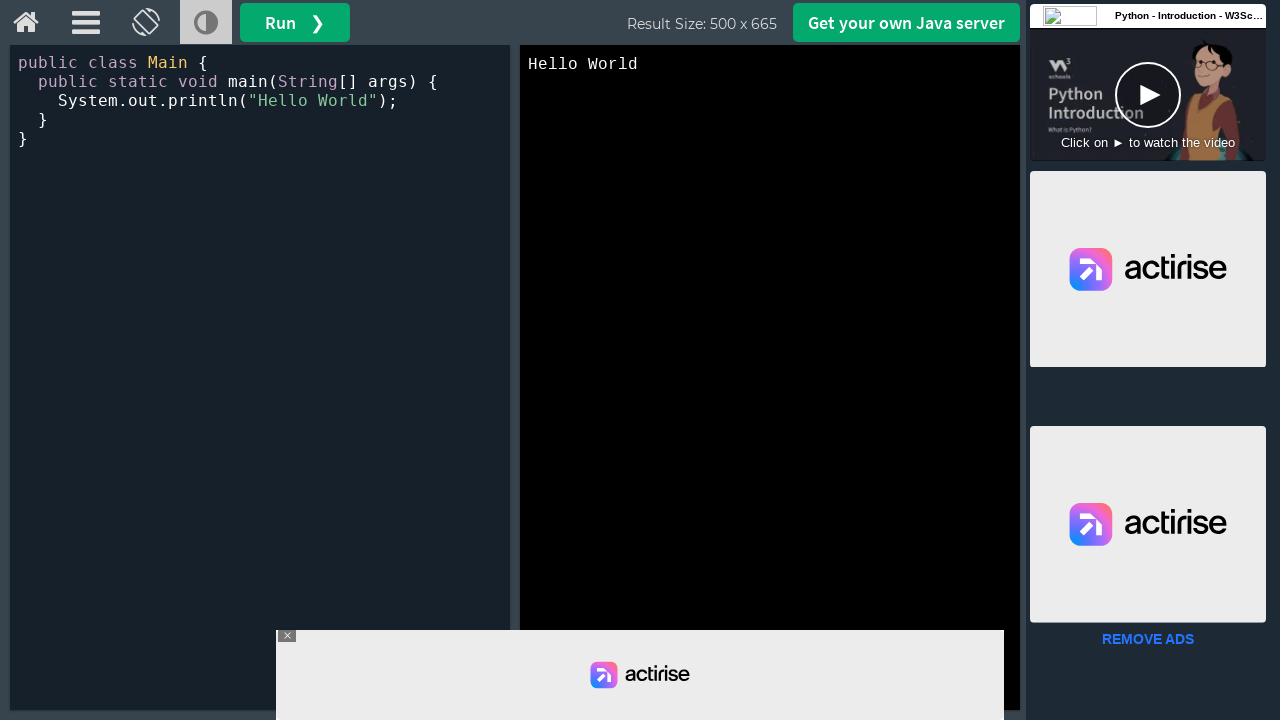

Clicked Change Theme button in first child window (toggle 2) at (206, 23) on a[title='Change Theme']
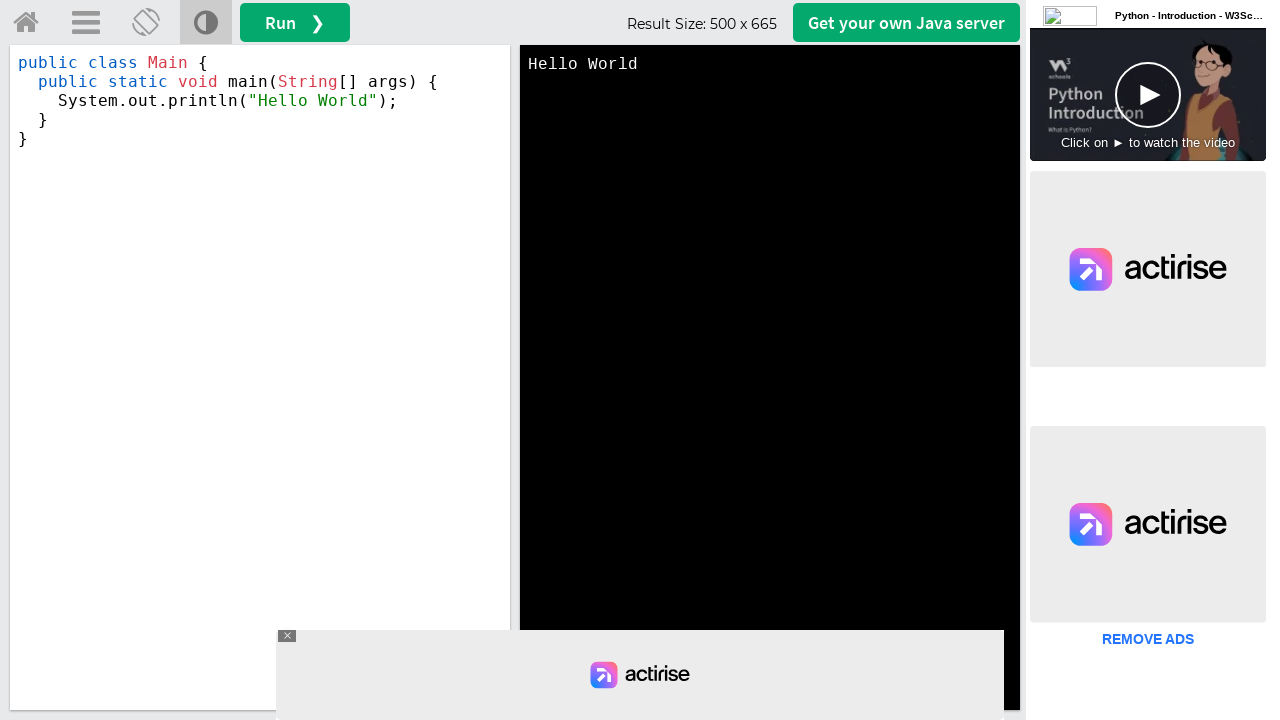

Closed first child window
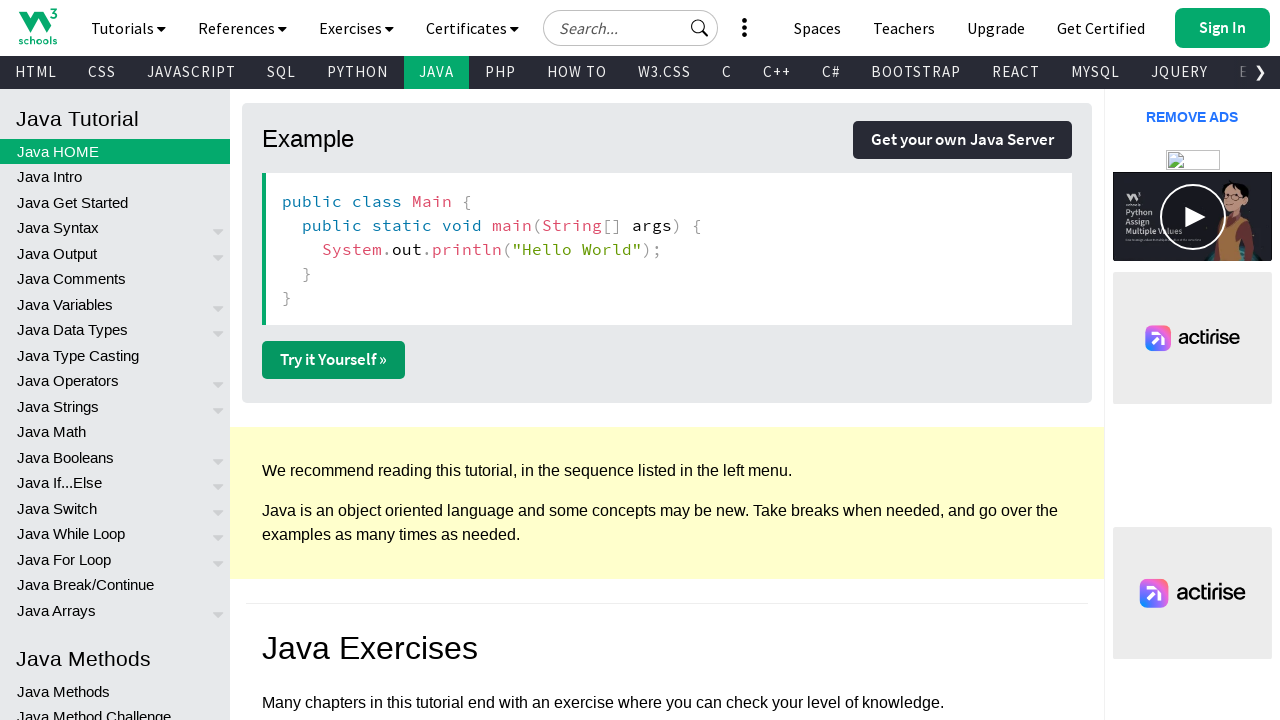

Second child window loaded
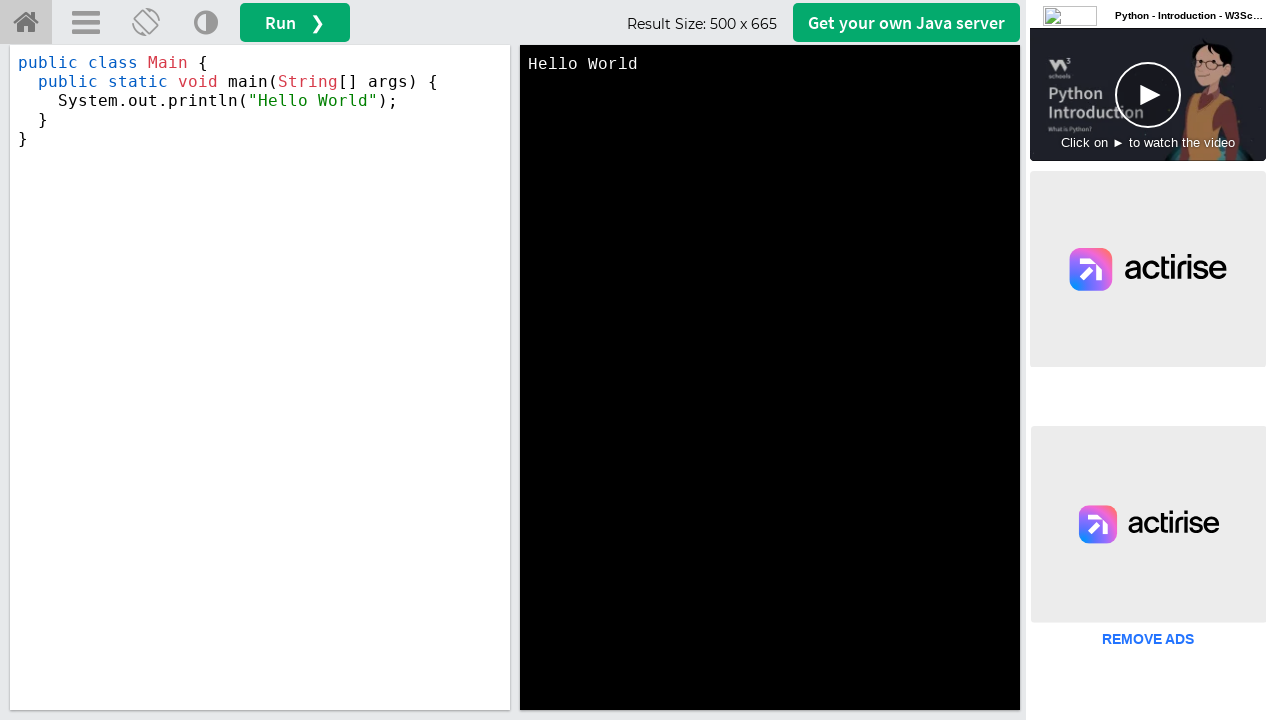

Clicked Change Theme button in second child window (toggle 1) at (206, 23) on a[title='Change Theme']
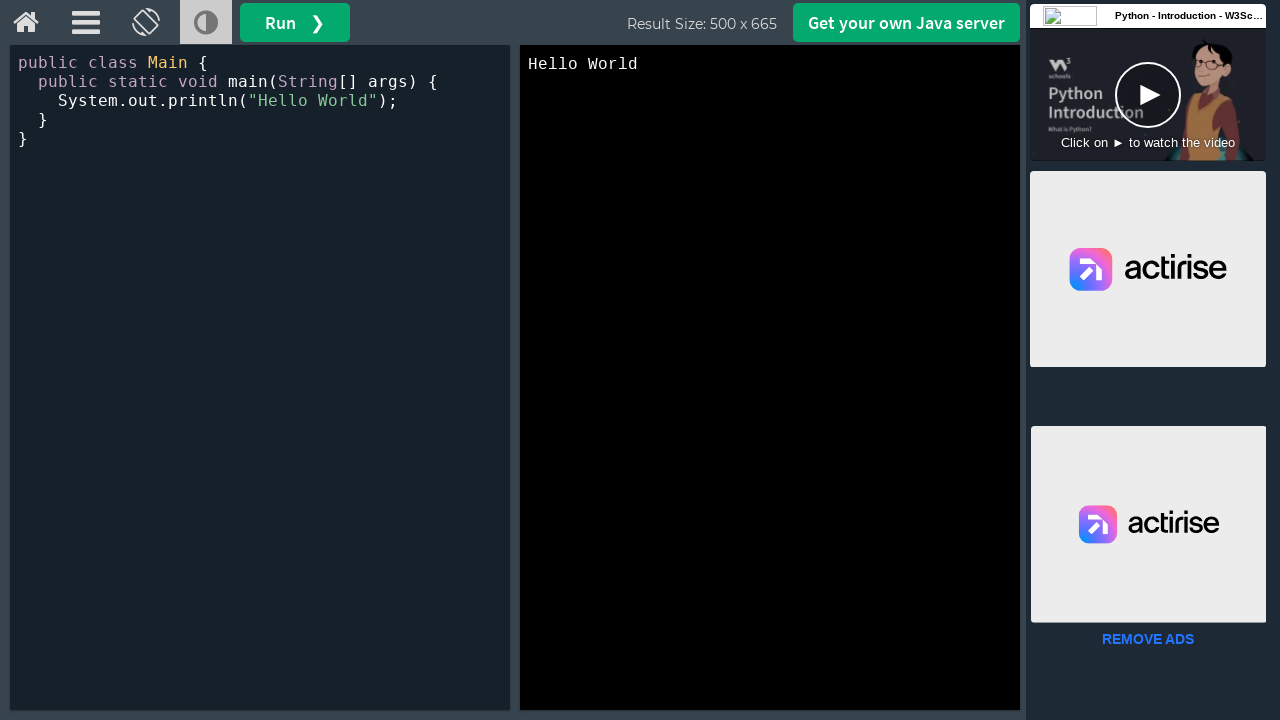

Clicked Change Theme button in second child window (toggle 2) at (206, 23) on a[title='Change Theme']
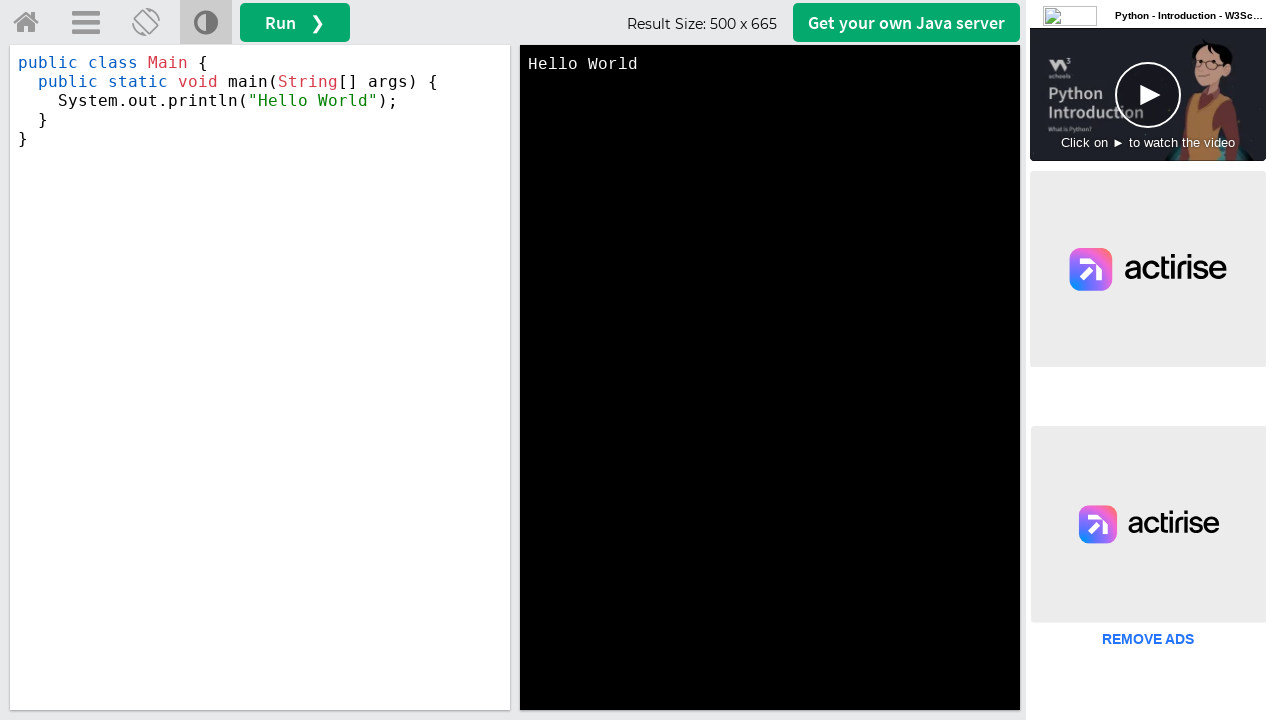

Closed second child window
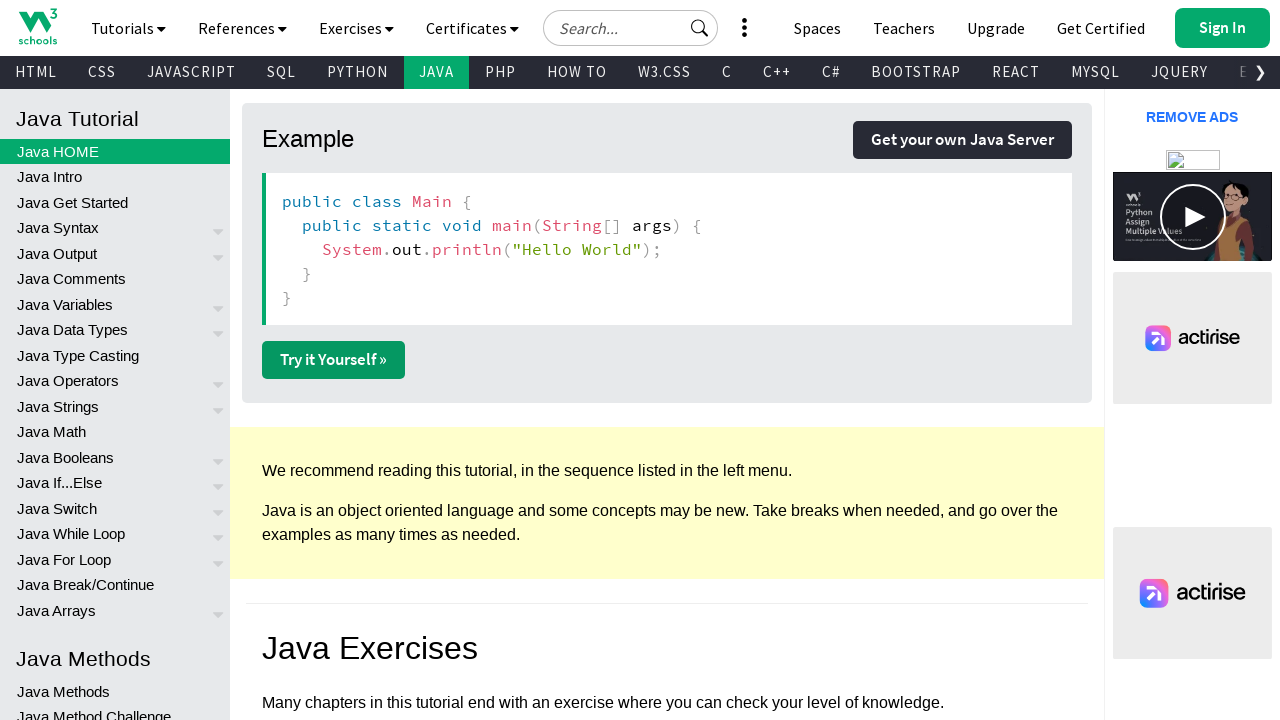

Third child window loaded
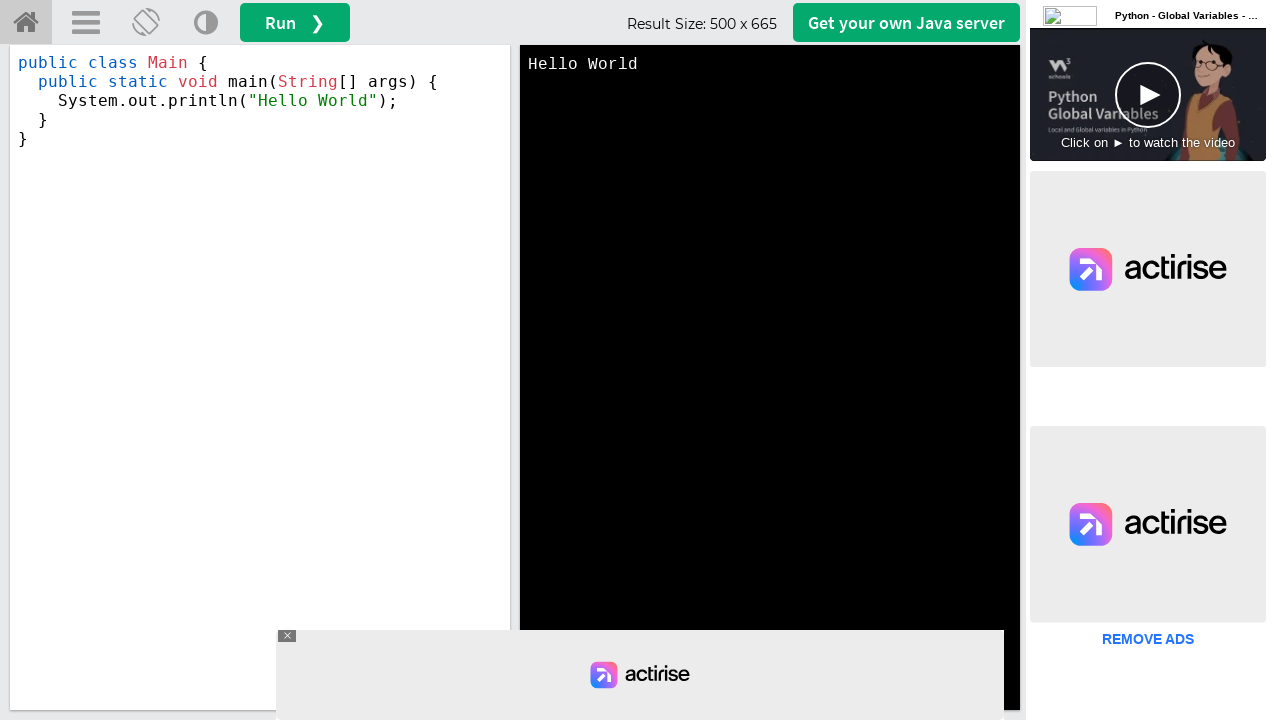

Clicked Change Theme button in third child window (toggle 1) at (206, 23) on a[title='Change Theme']
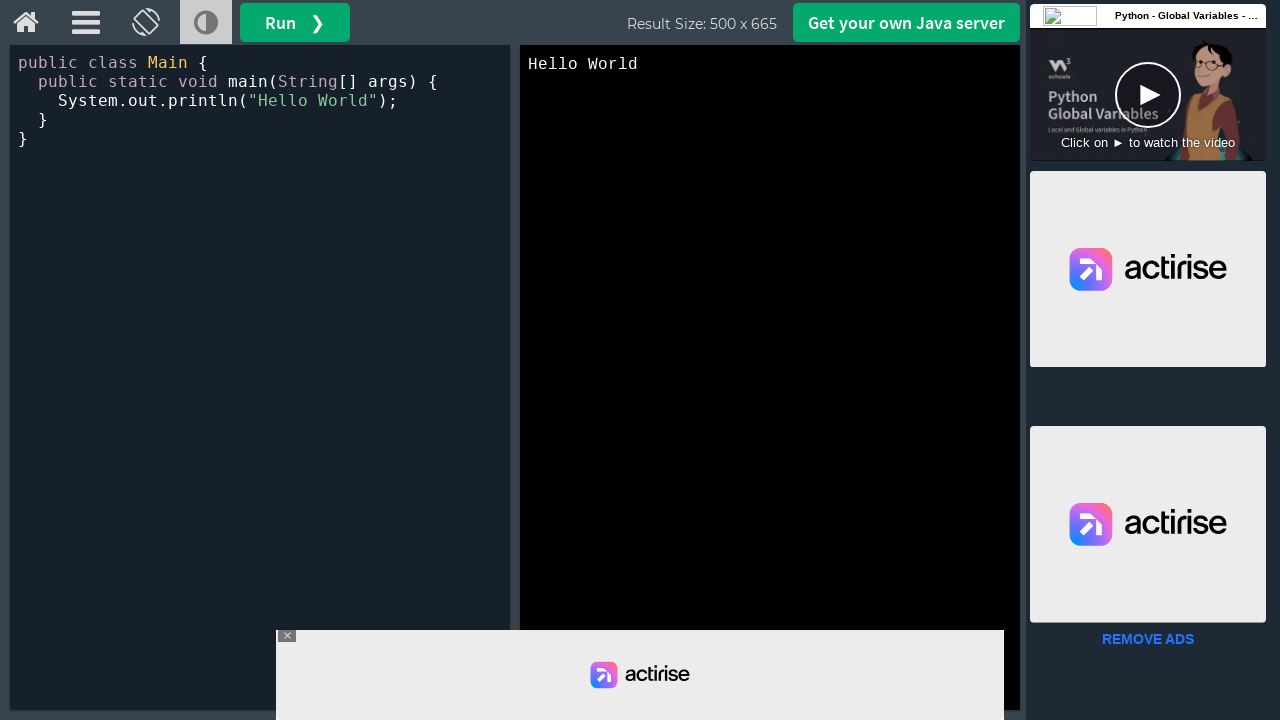

Clicked Change Theme button in third child window (toggle 2) at (206, 23) on a[title='Change Theme']
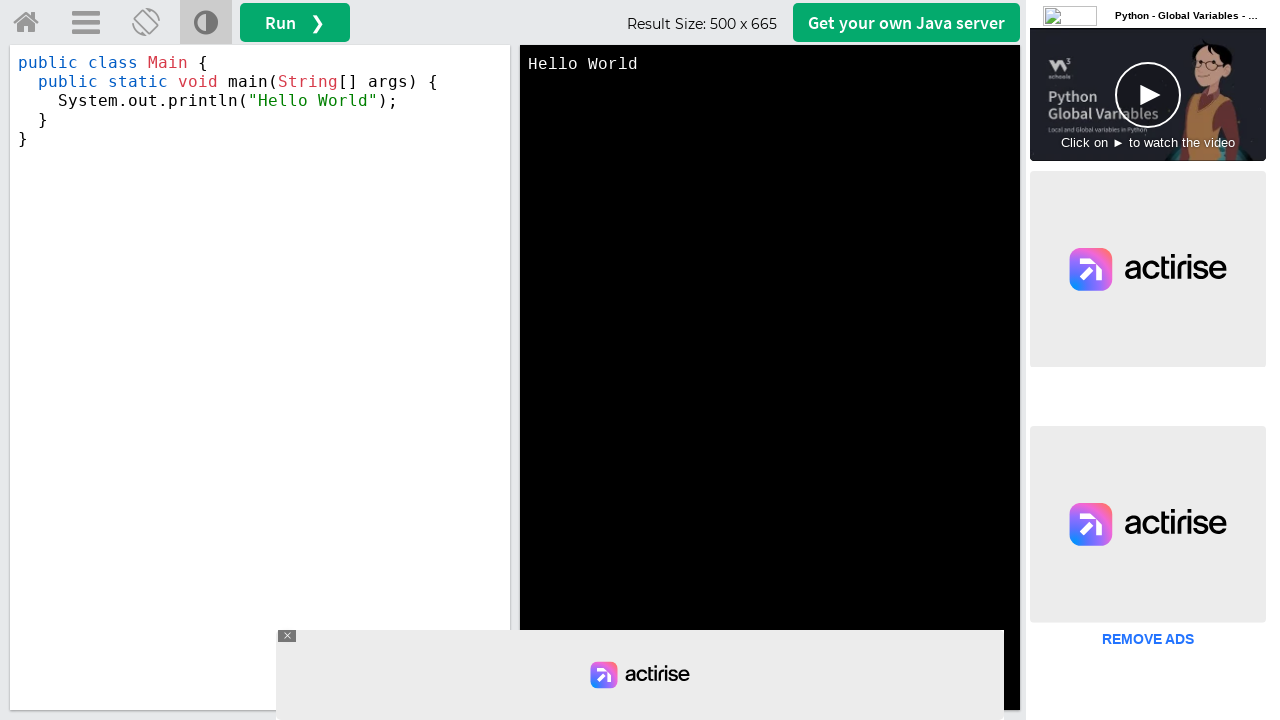

Closed third child window
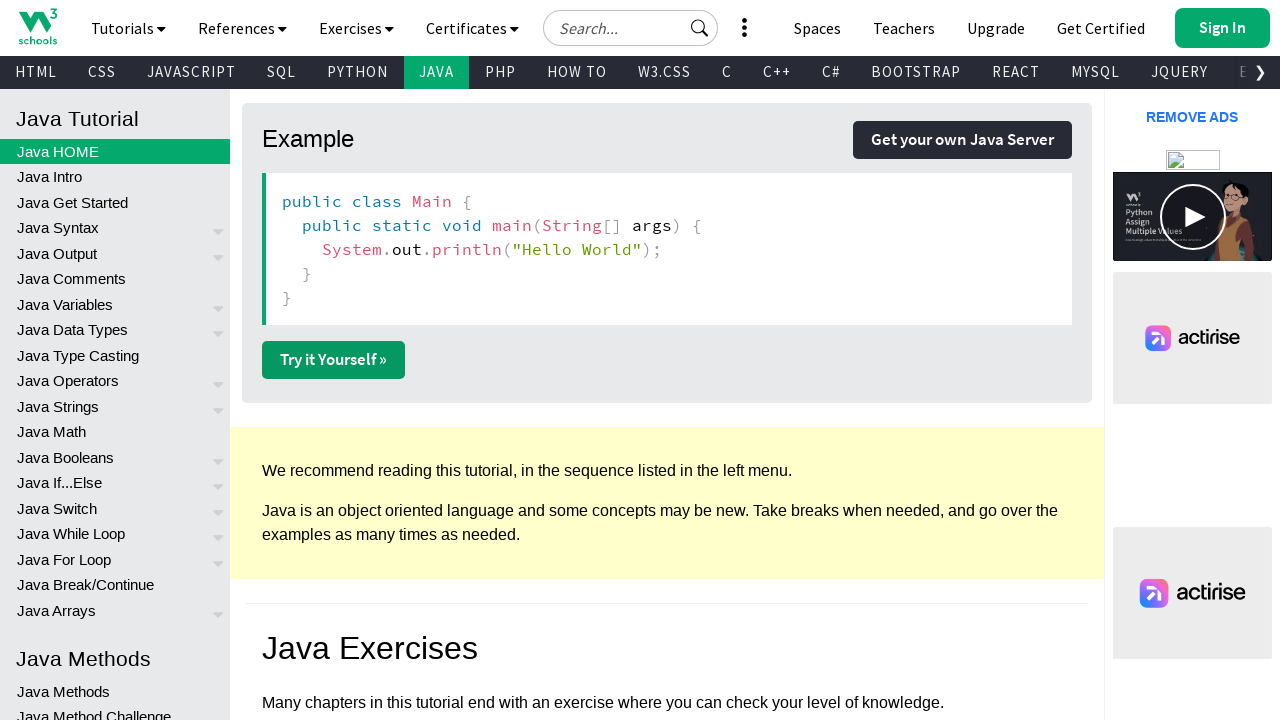

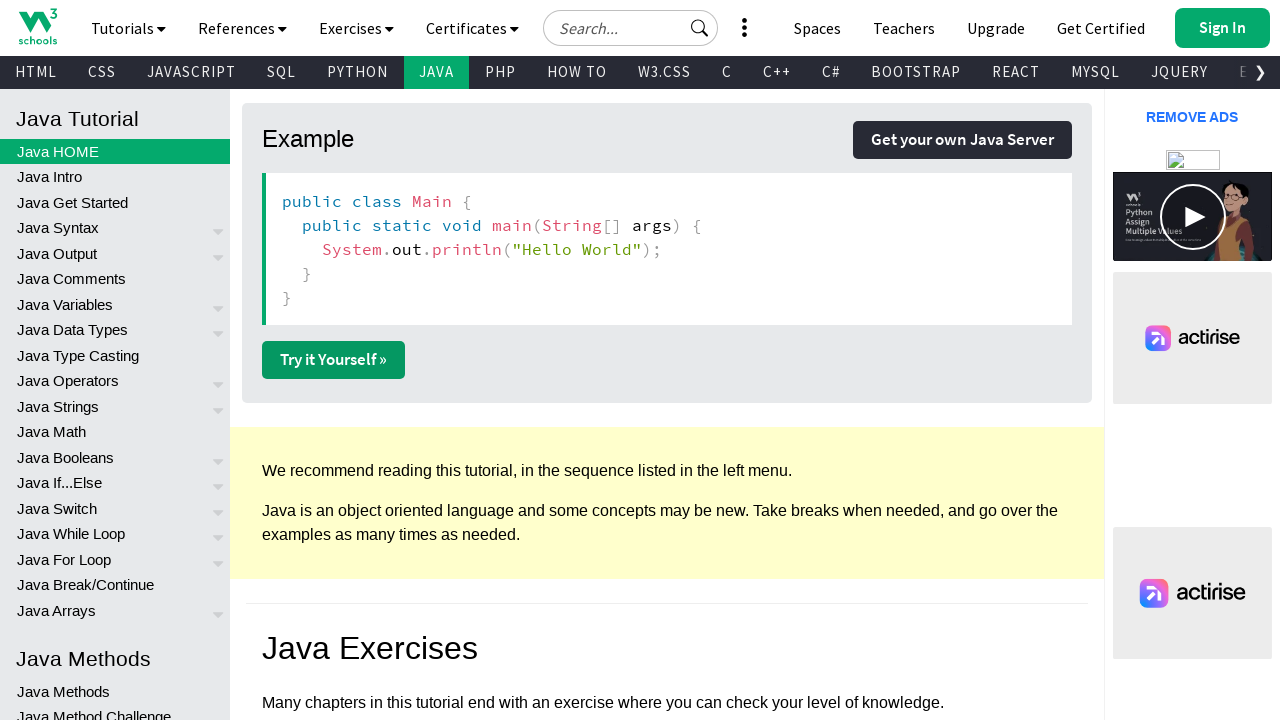